Tests mouse drag actions on a canvas element in a paint application by clicking and holding on the canvas, then moving the mouse to simulate drawing.

Starting URL: https://jspaint.app/#local:f027a292cdf1

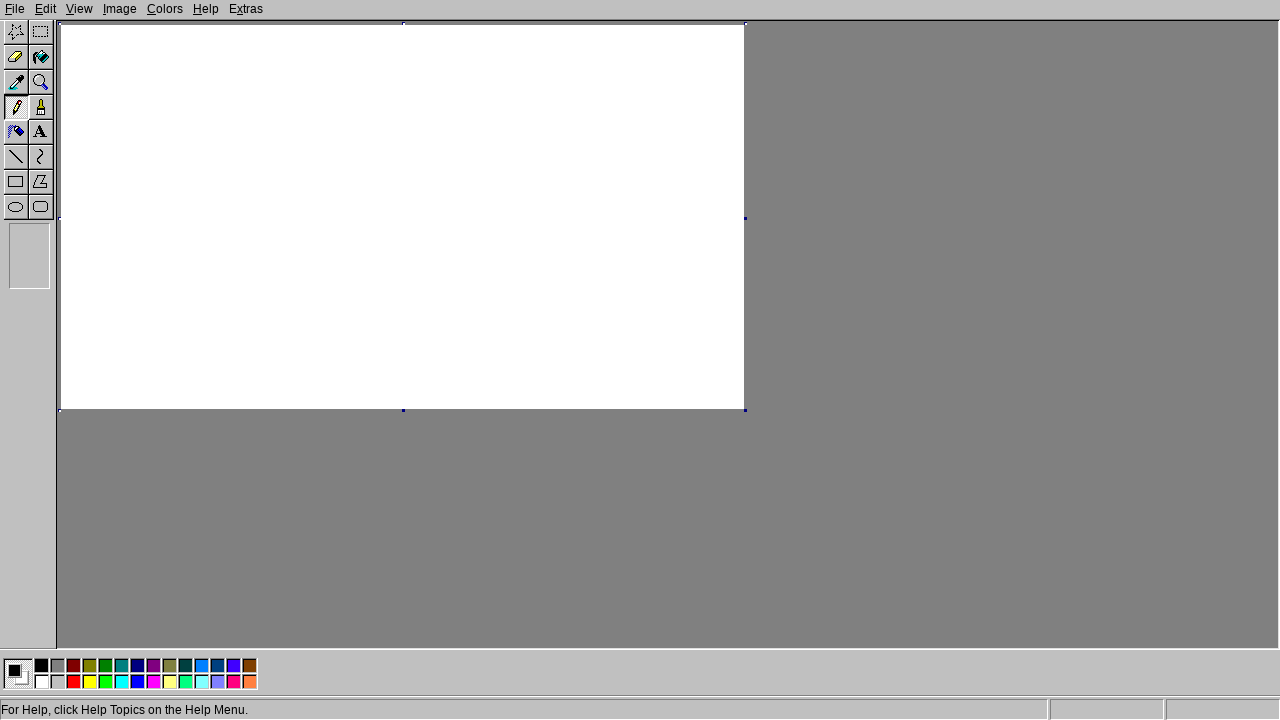

Canvas element loaded and became visible
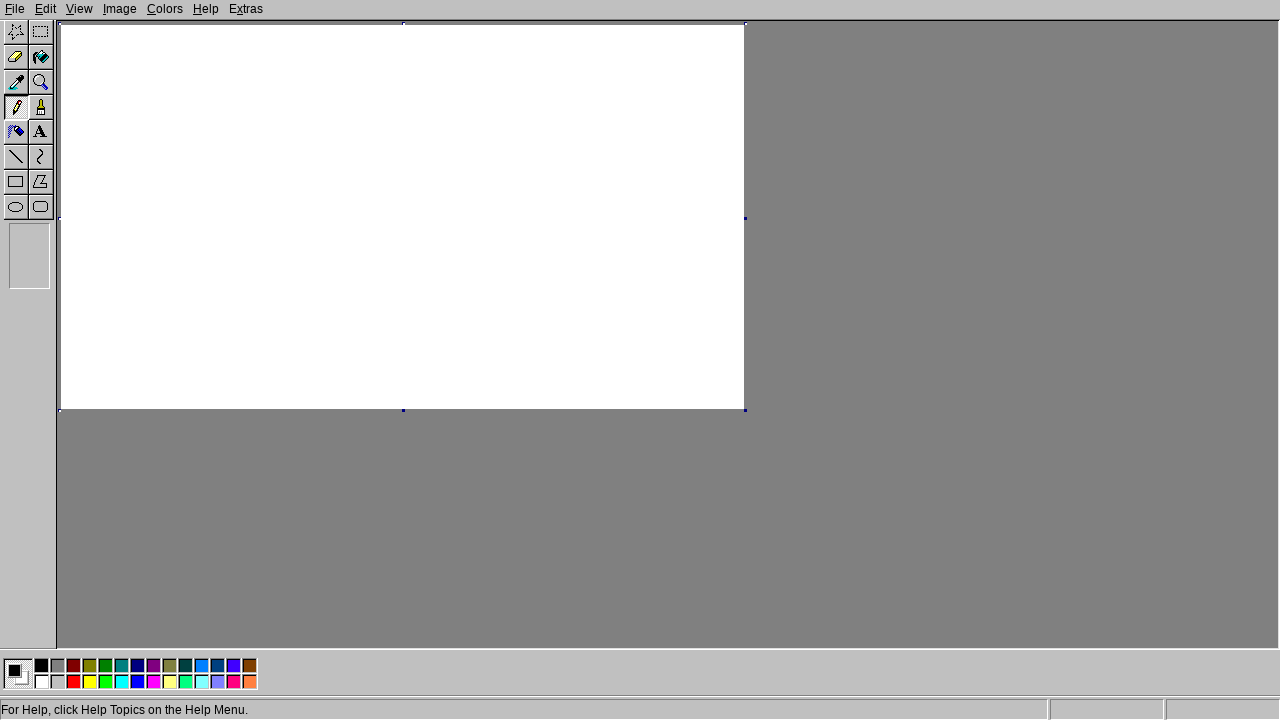

Located the main canvas element
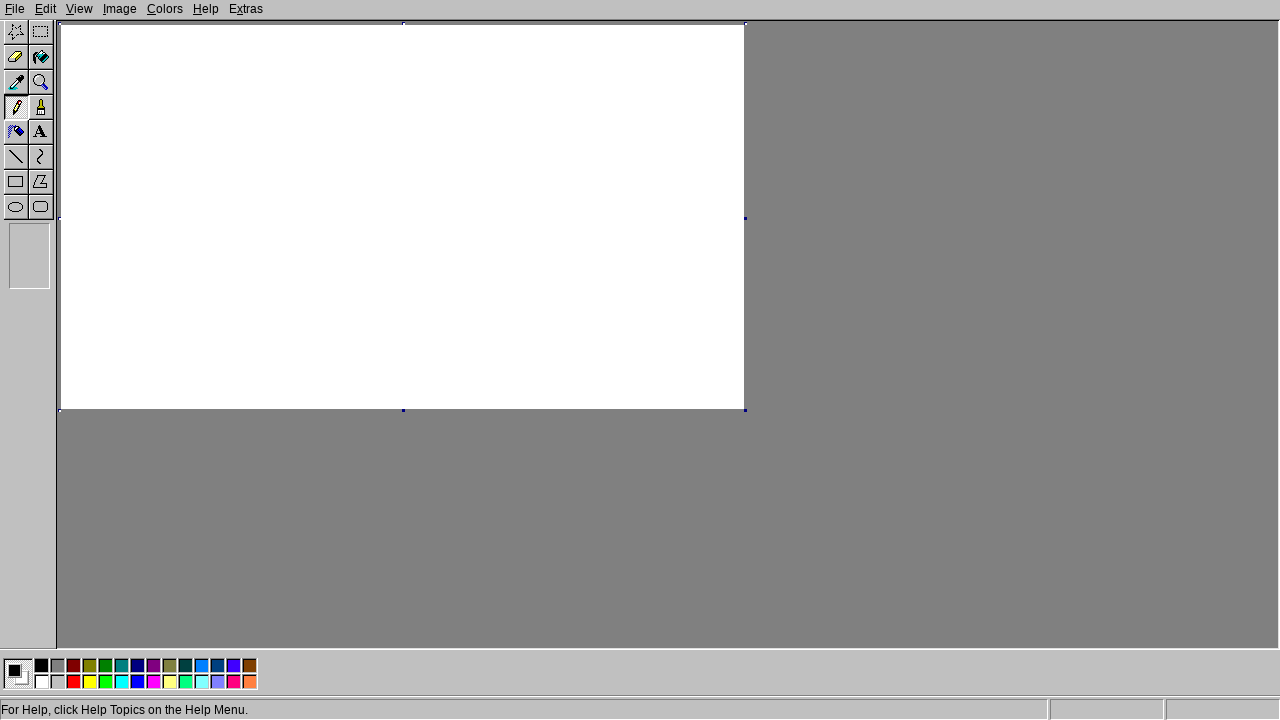

Calculated canvas center position for drawing
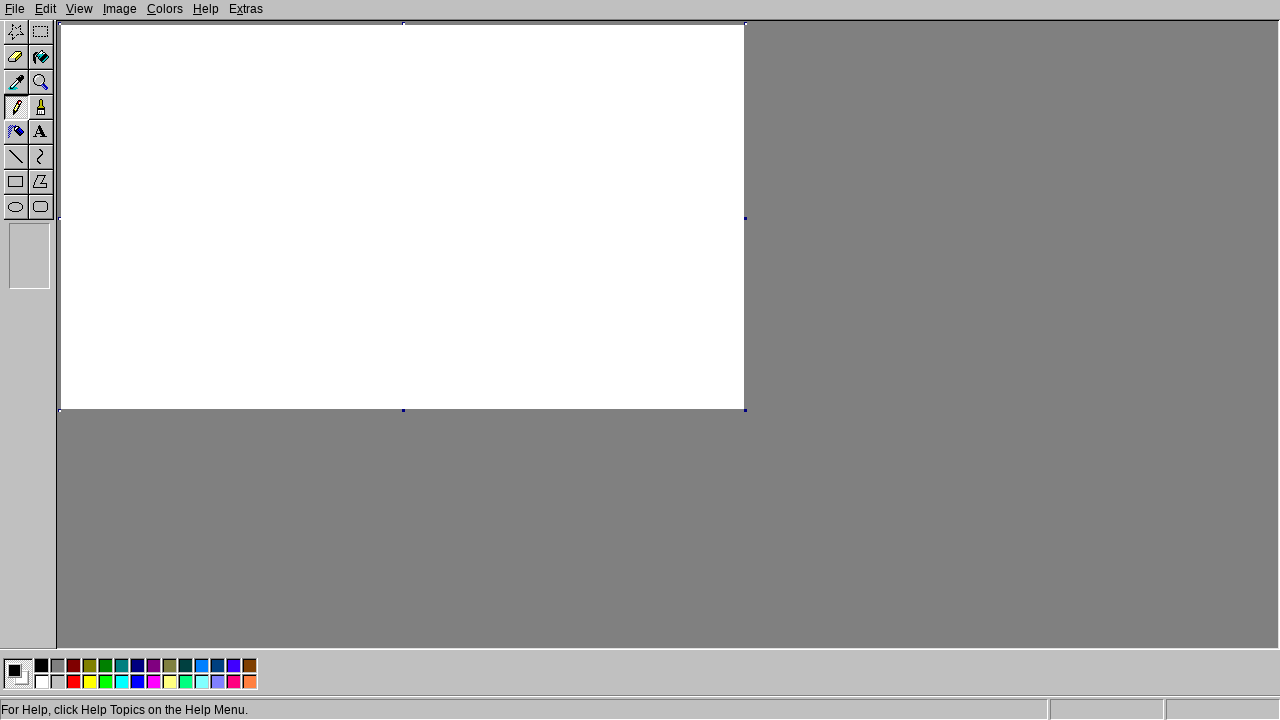

Moved mouse to canvas center position at (402, 217)
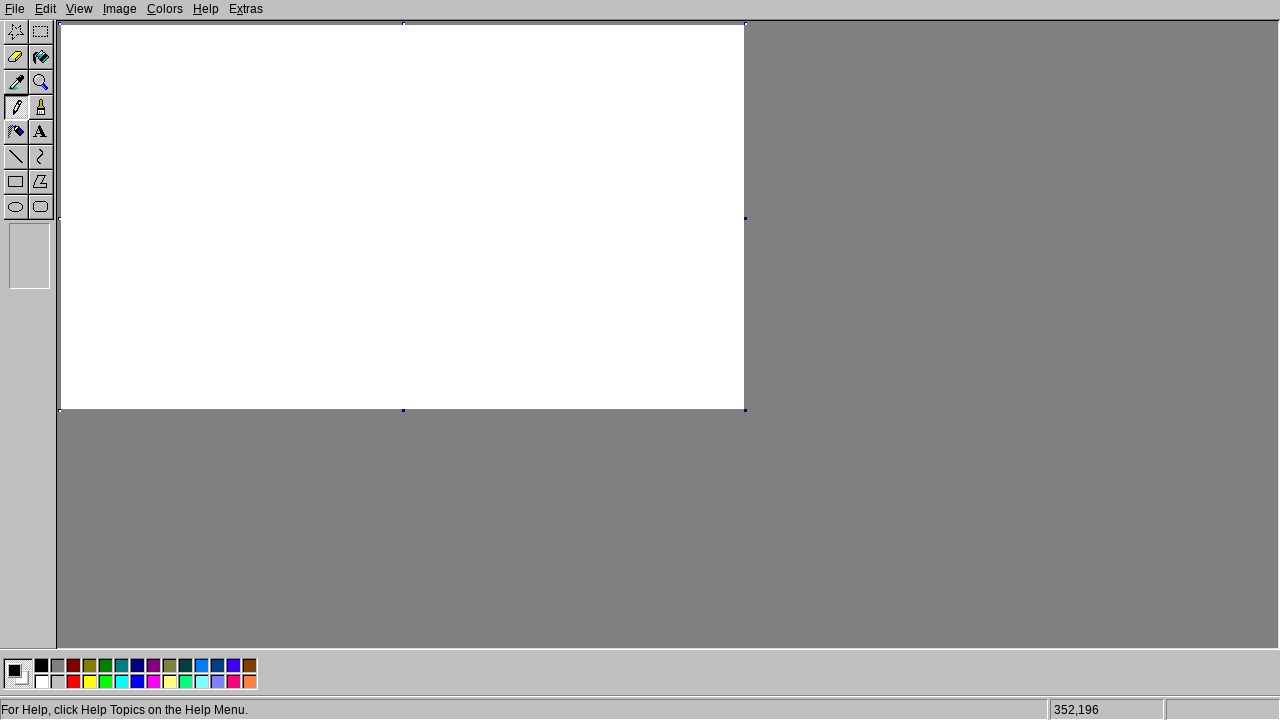

Mouse button pressed down on canvas at (402, 217)
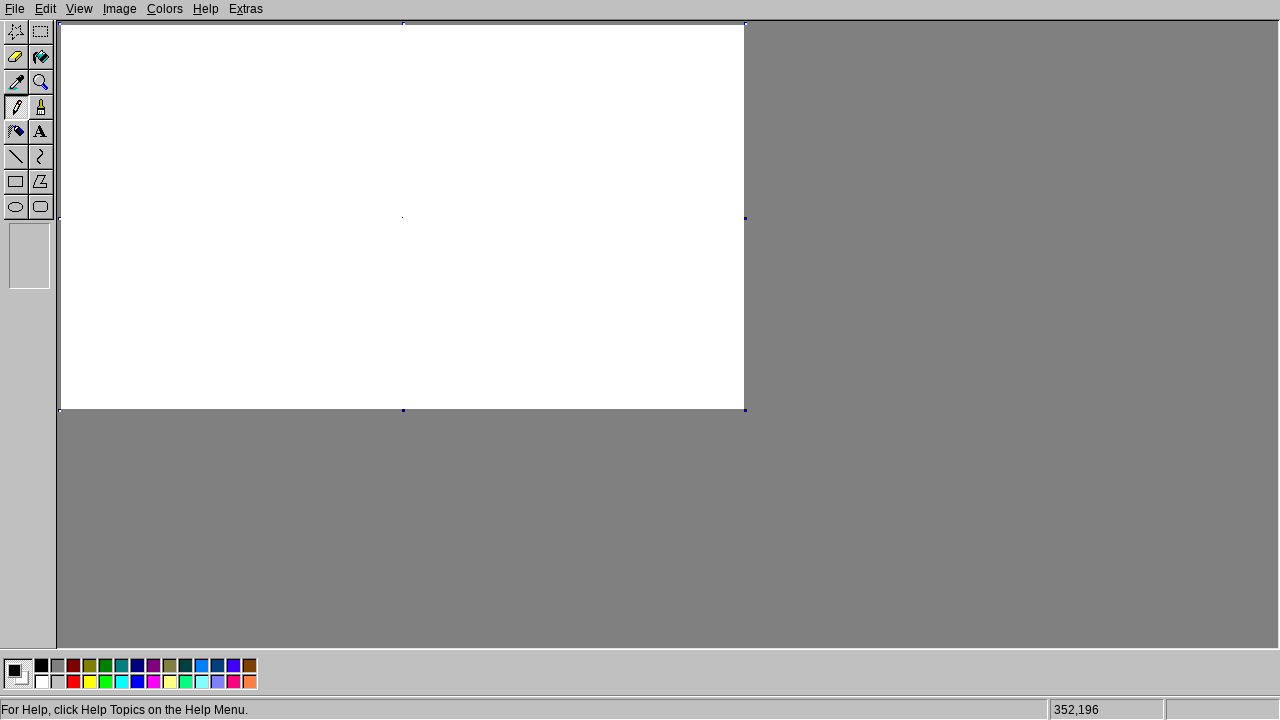

Dragged mouse to simulate drawing stroke at (502, 167)
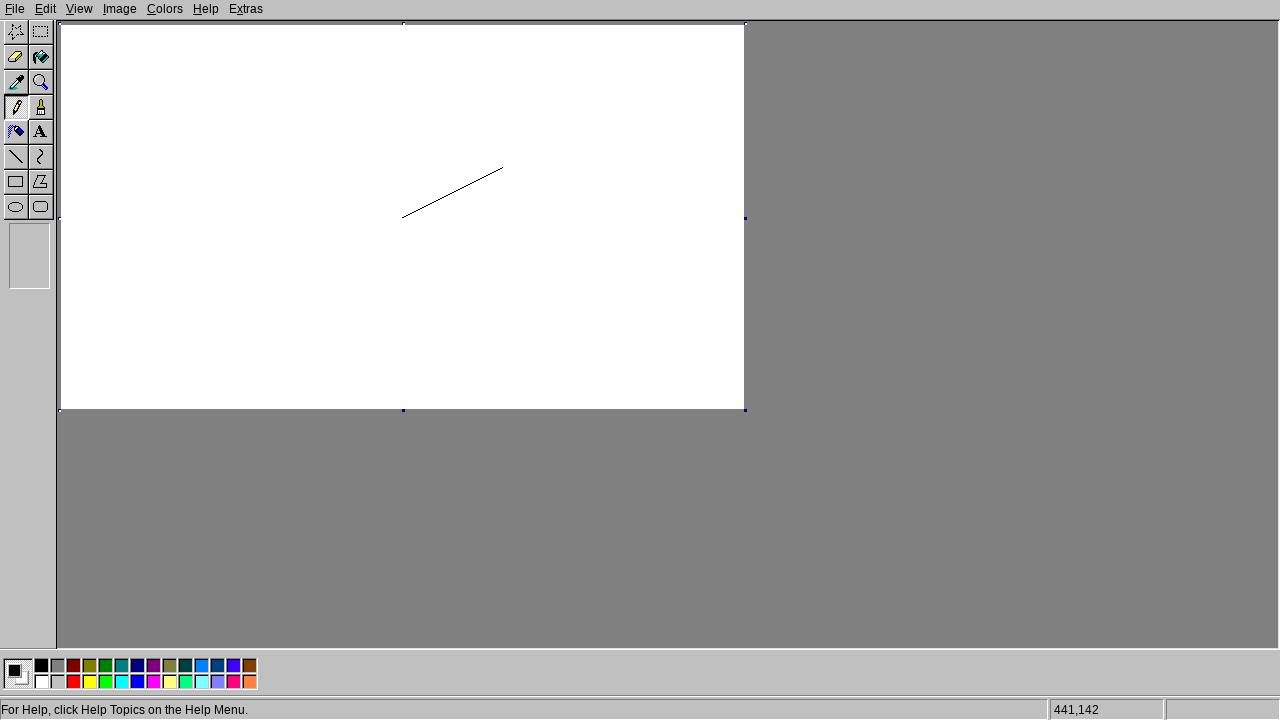

Mouse button released, completed drag action at (502, 167)
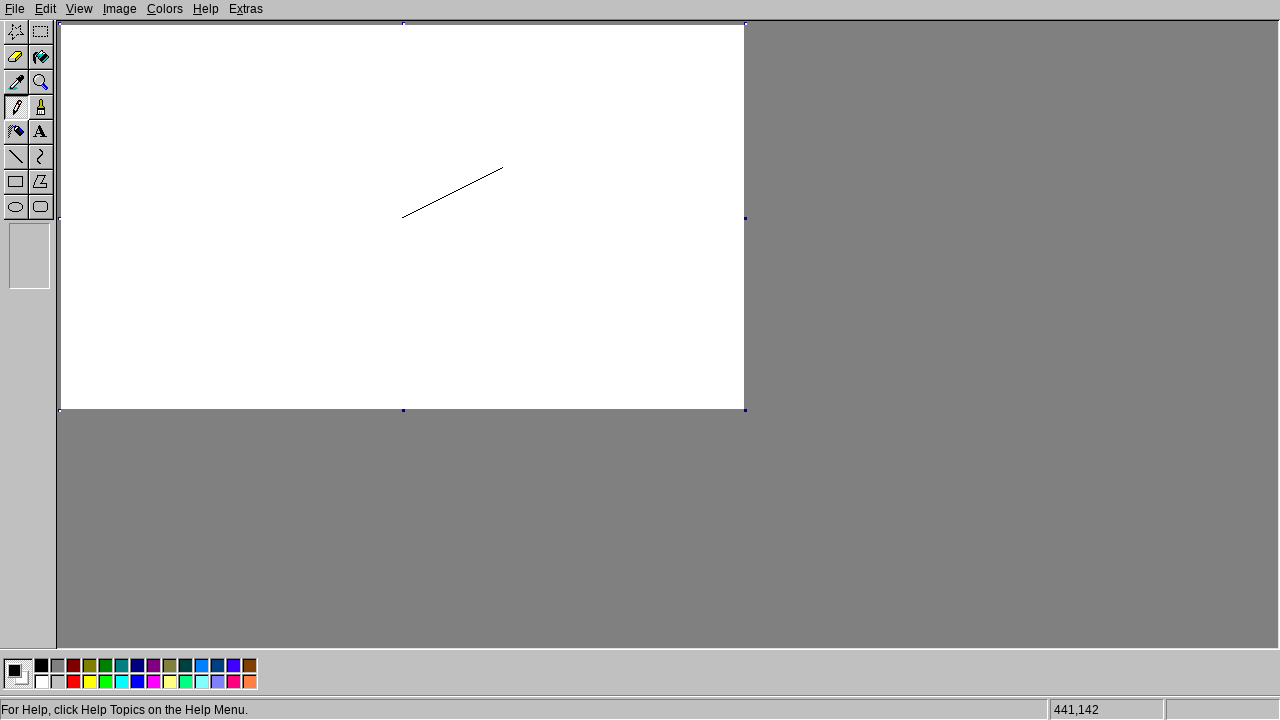

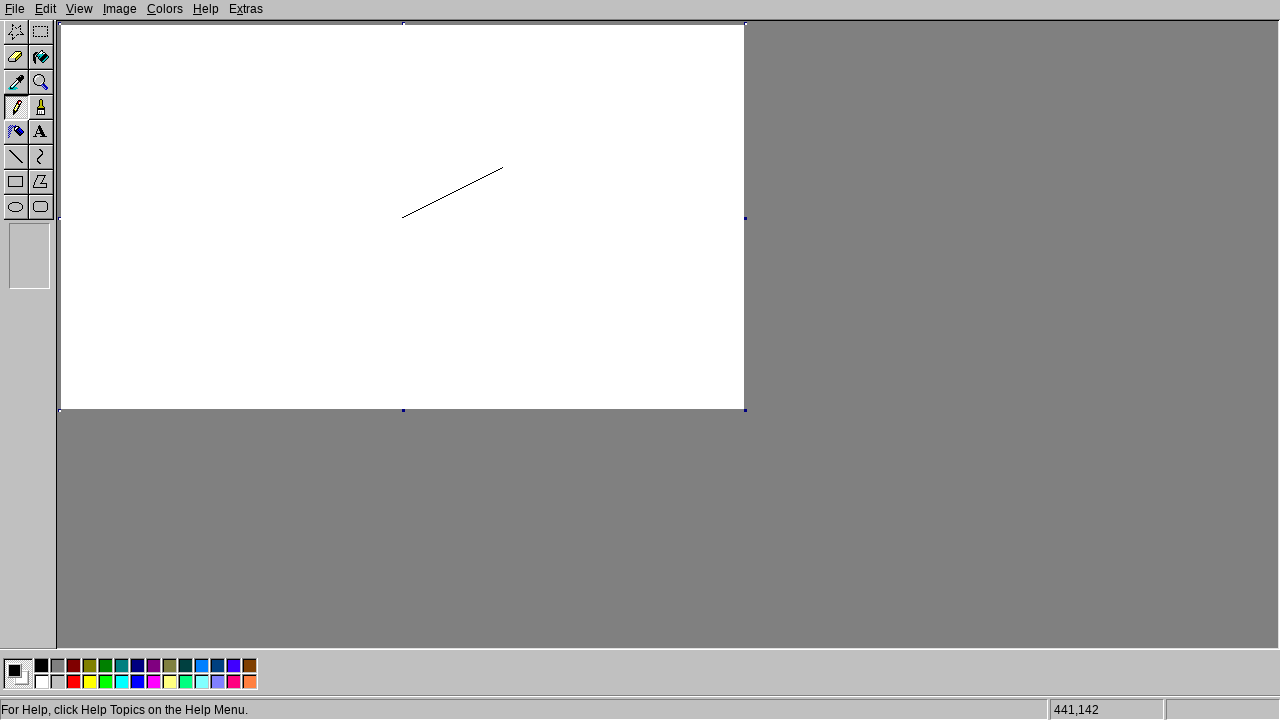